Tests navigation from the Koel app homepage to the registration page by clicking the registration link and verifying the URL changes correctly.

Starting URL: https://qa.koel.app/

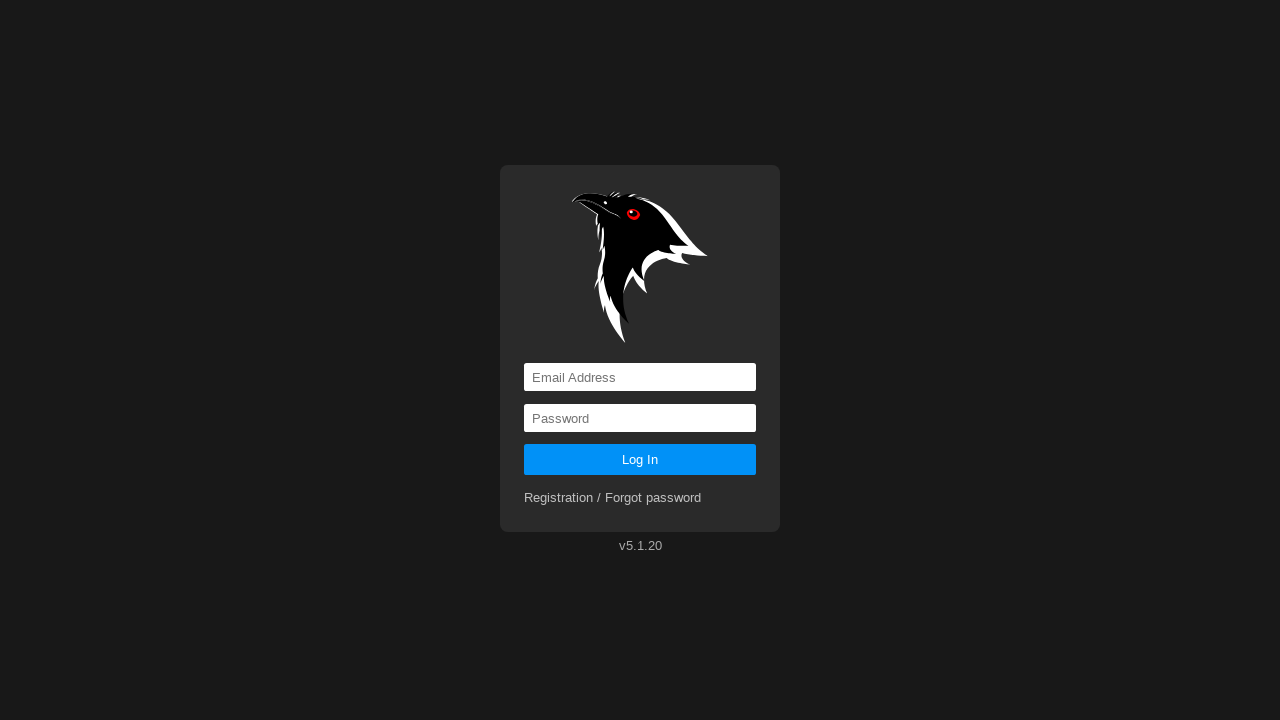

Verified homepage URL is https://qa.koel.app/
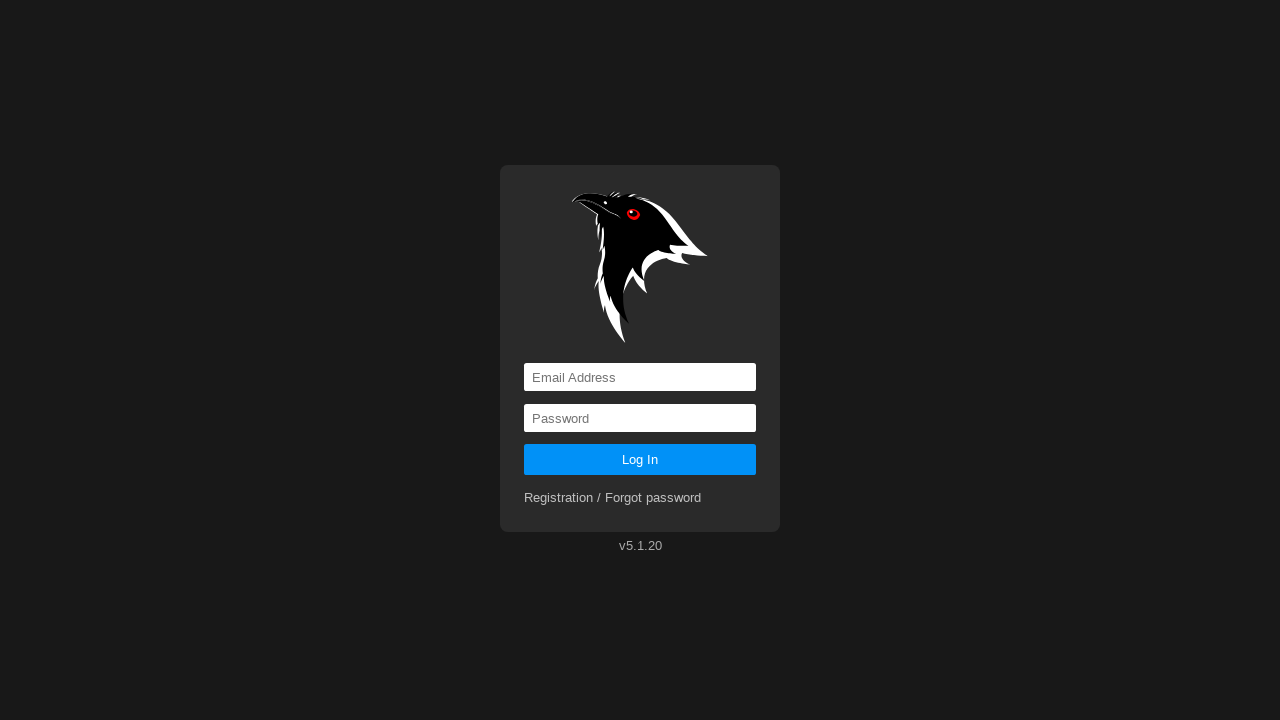

Clicked the registration link at (613, 498) on a[href*='registration']
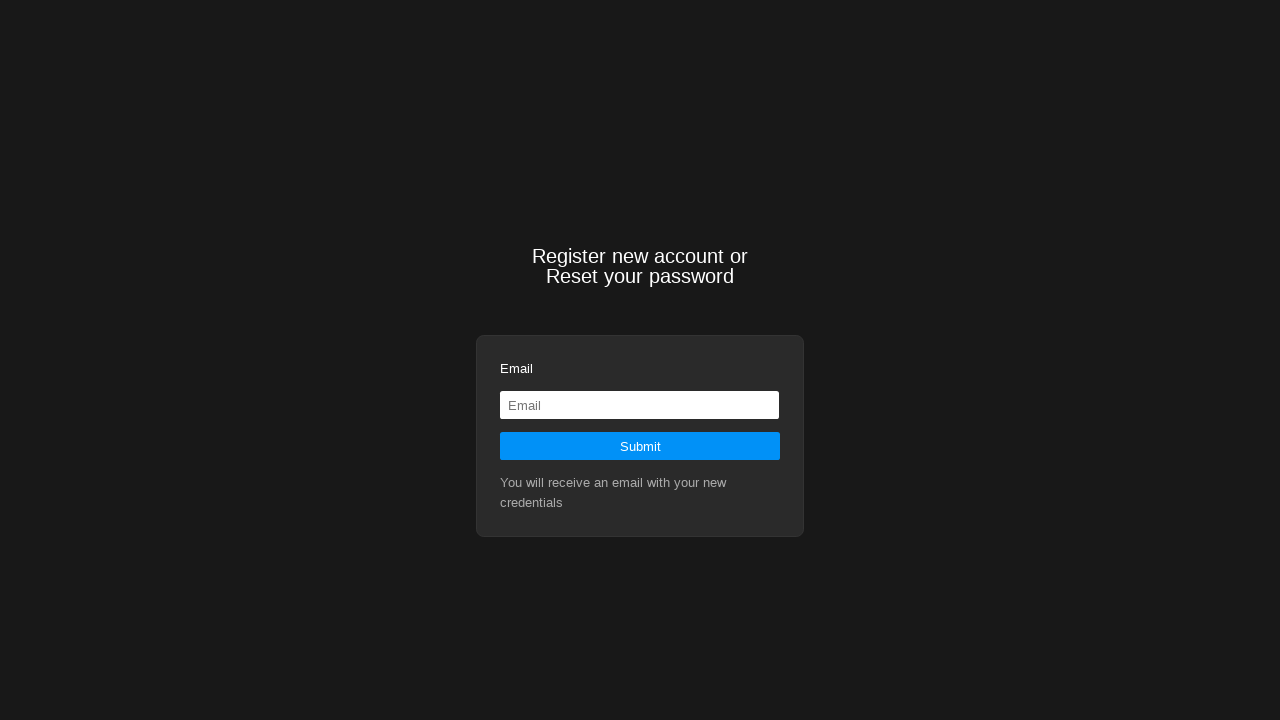

Waited for navigation to registration page
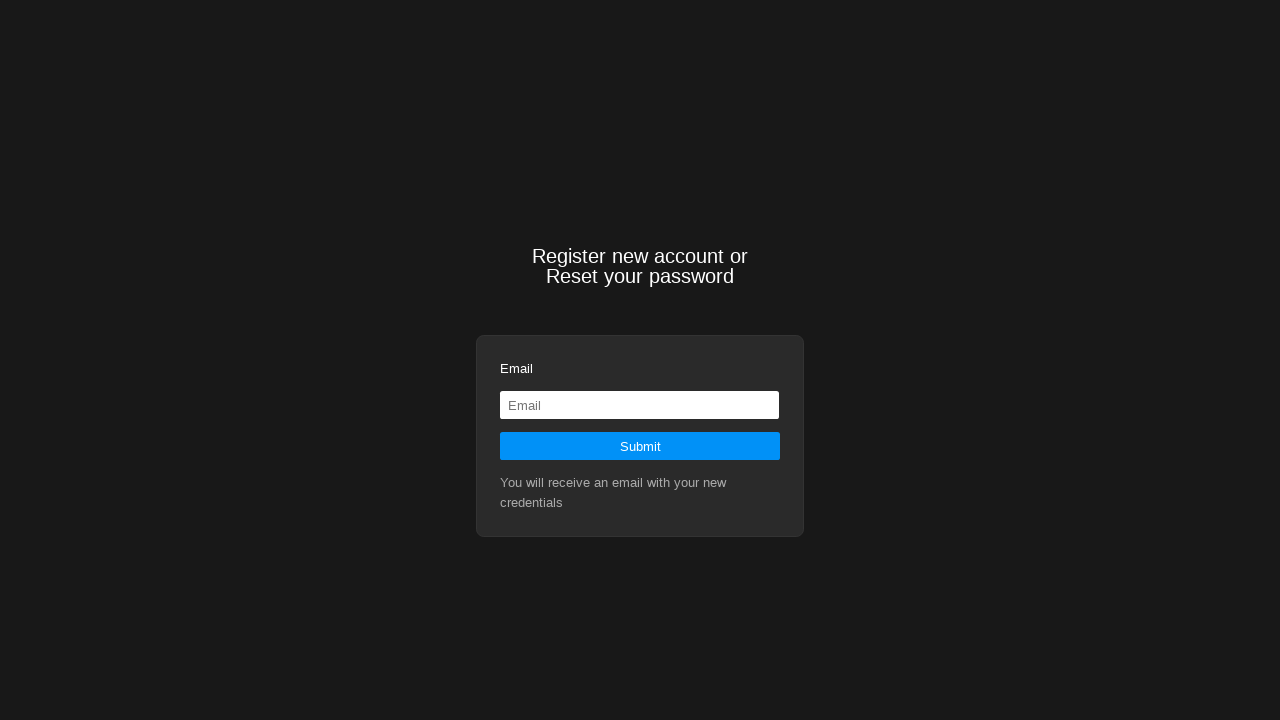

Verified registration page URL is https://qa.koel.app/registration
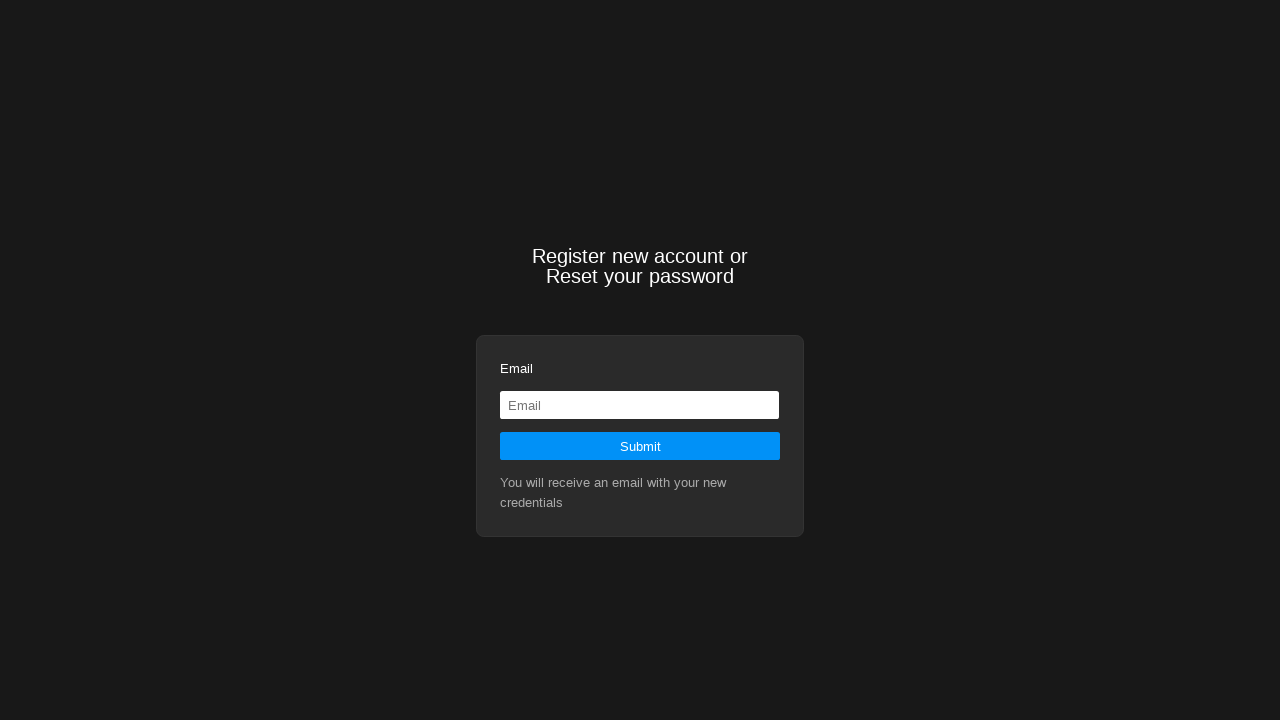

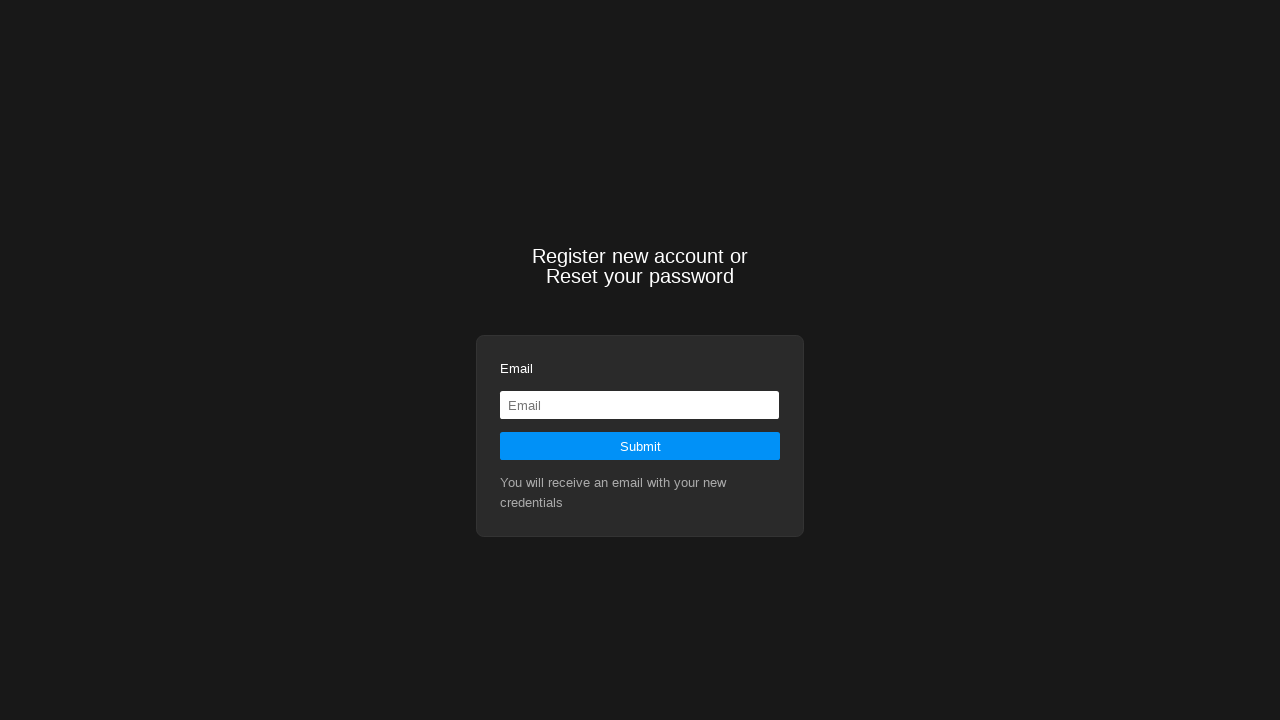